Tests multi-select dropdown functionality by selecting and deselecting various superhero options and verifying the selections

Starting URL: https://letcode.in/dropdowns

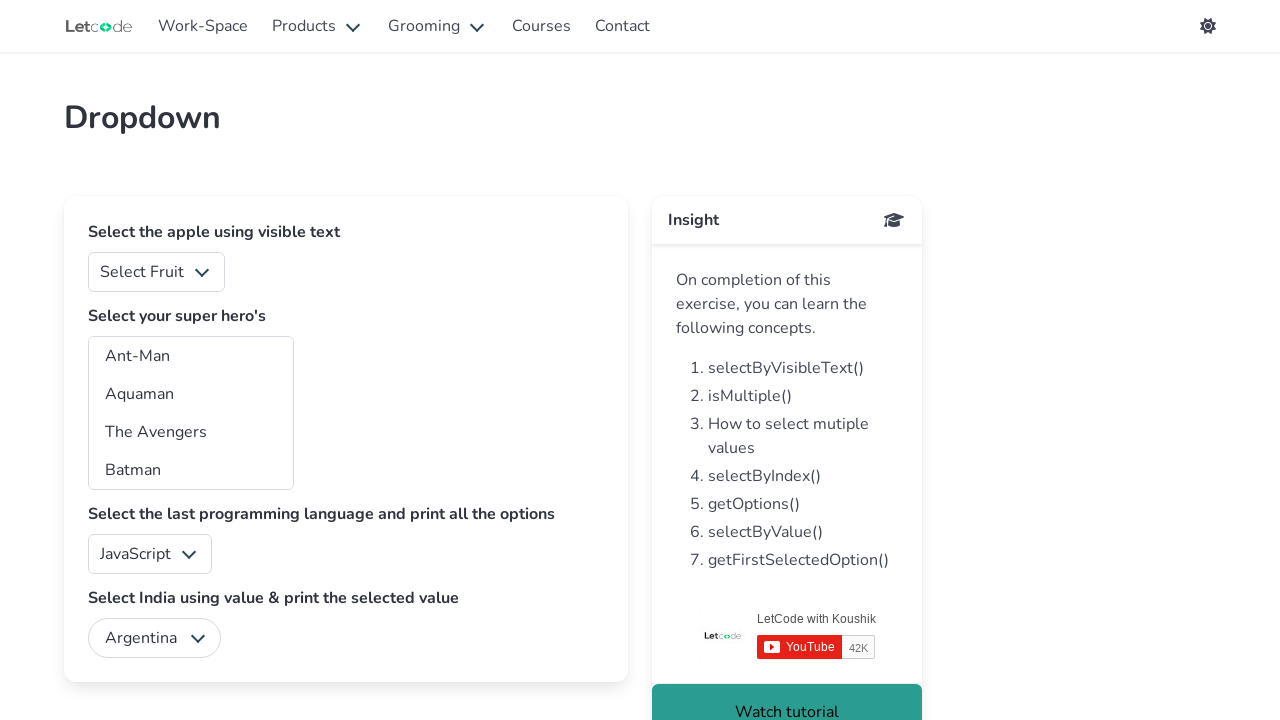

Located multi-select dropdown element with id 'superheros'
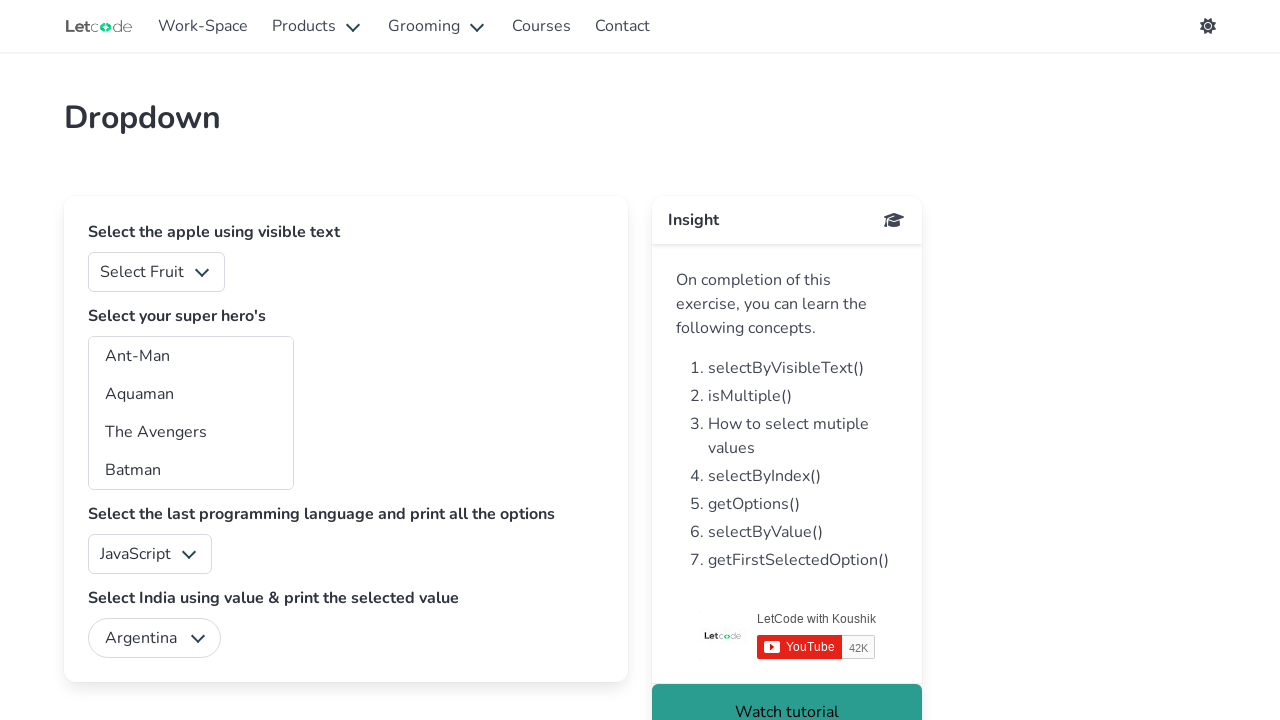

Deselected Hellboy (value='hb') from the dropdown
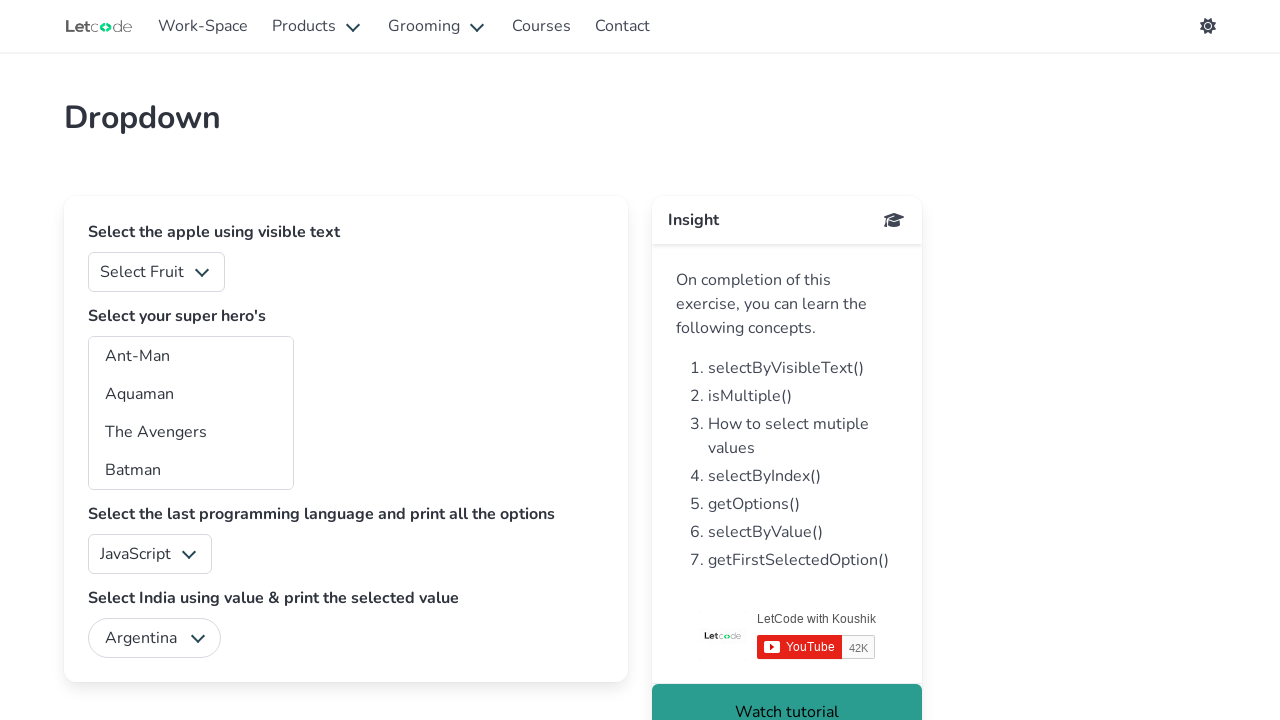

Selected Iron Man from the dropdown by label on #superheros
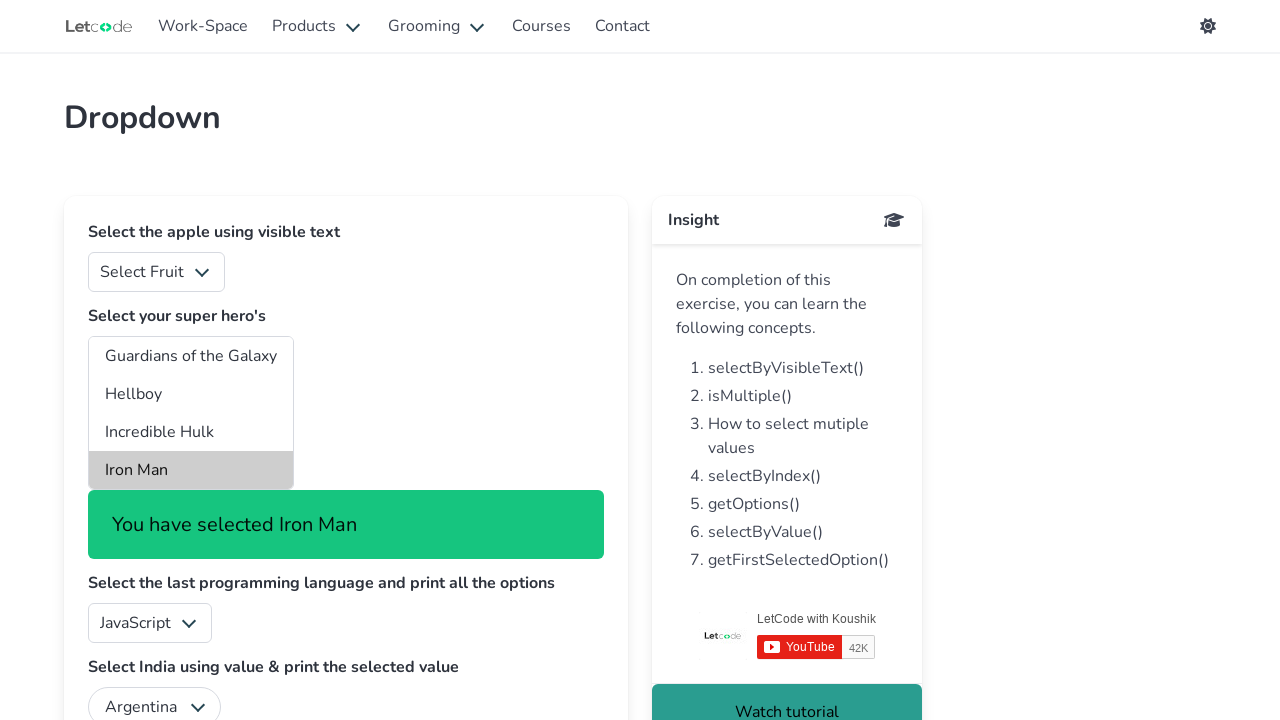

Selected Batman from the dropdown by value 'bt' on #superheros
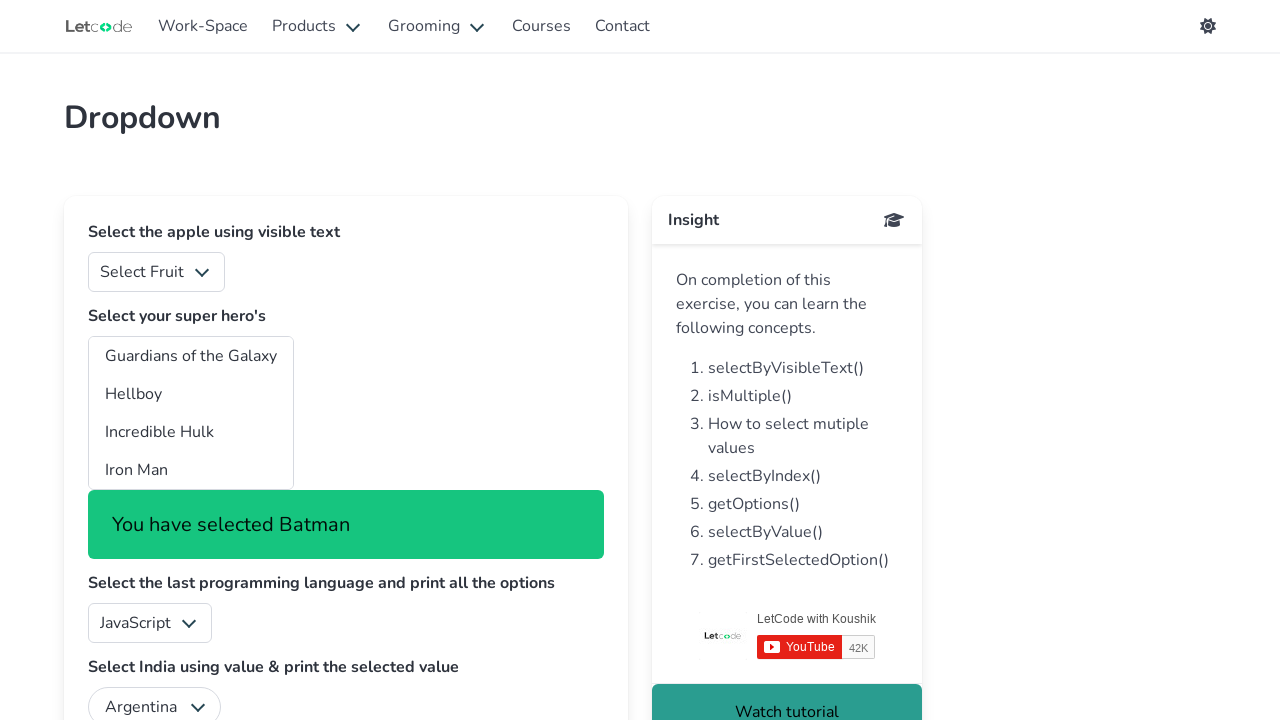

Waited 500ms for selections to be applied
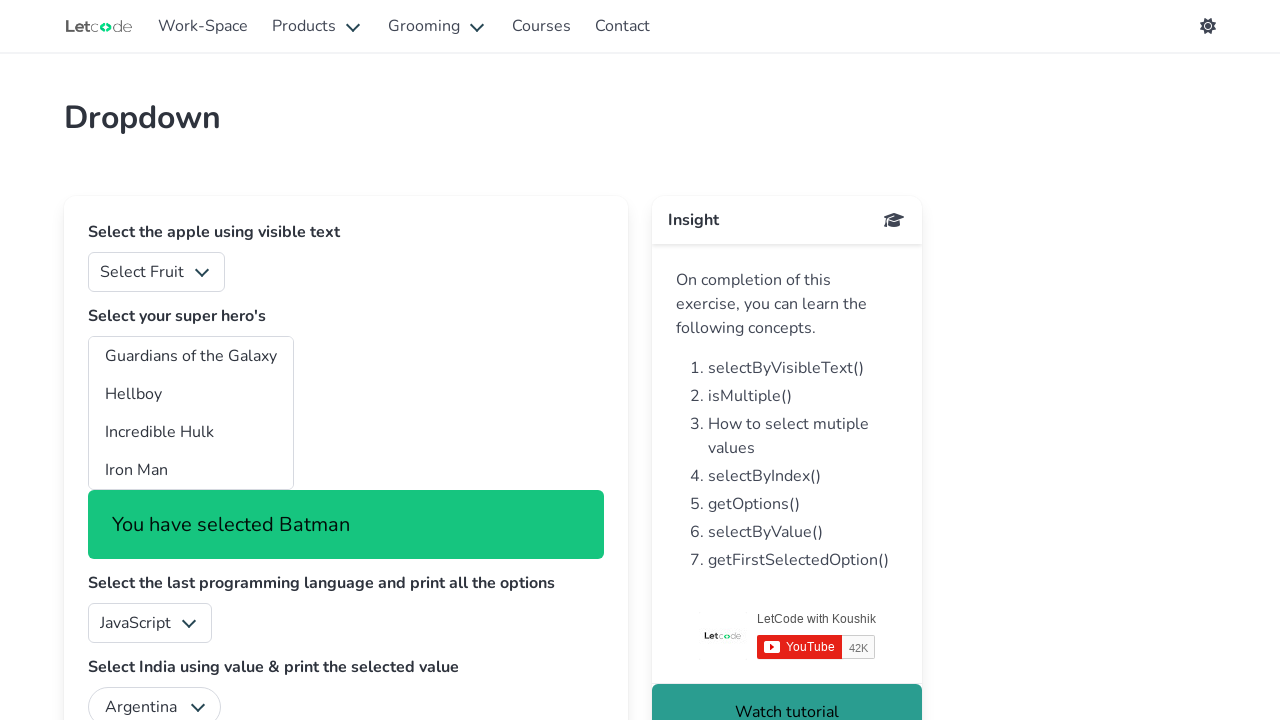

Retrieved selected options: ['Batman']
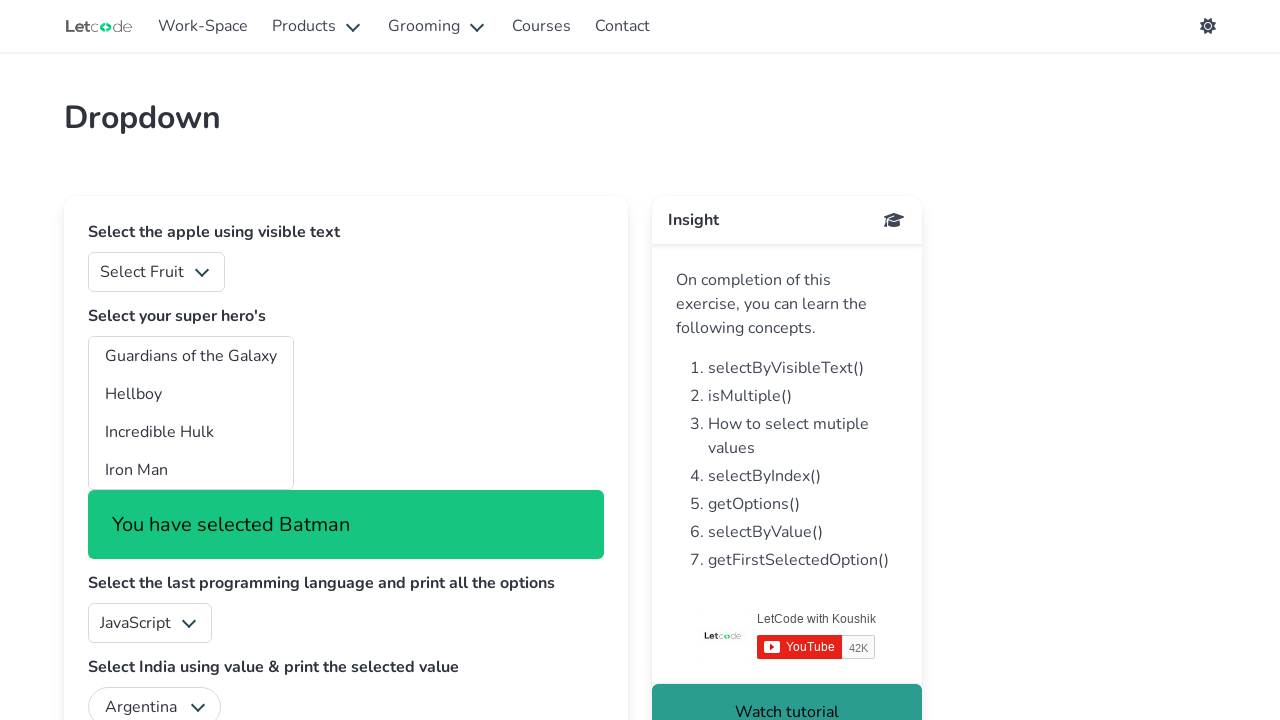

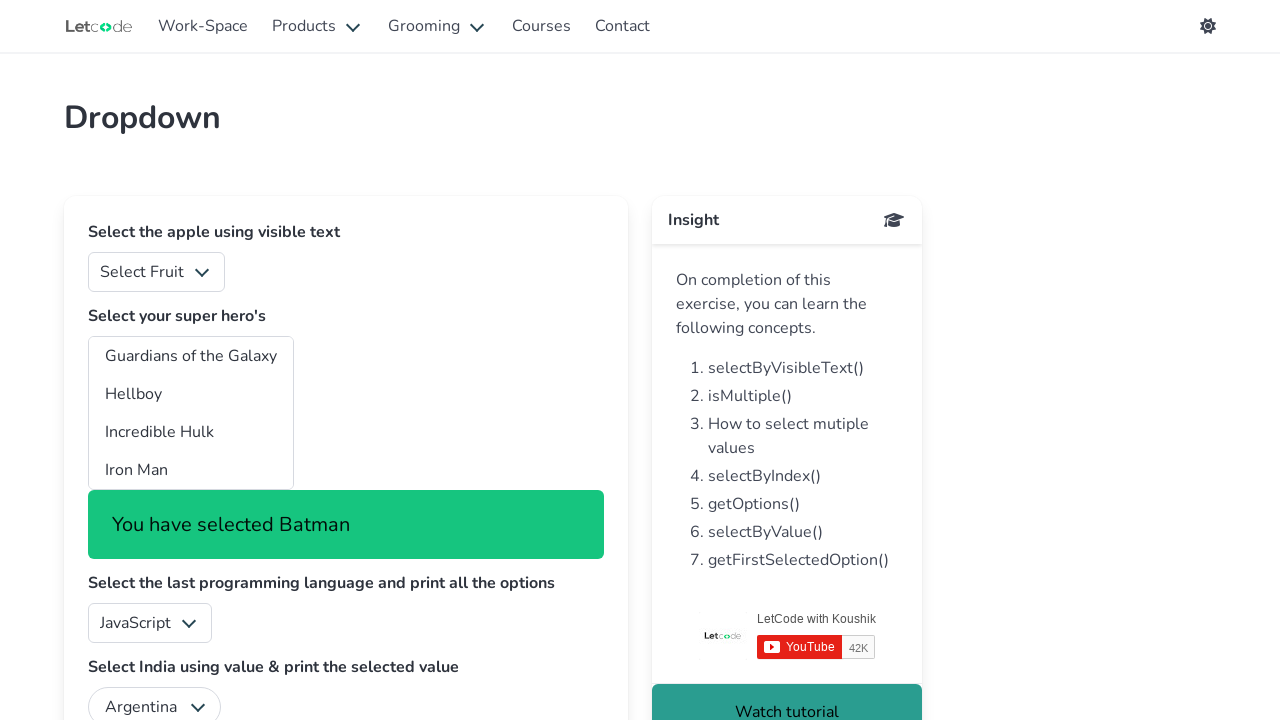